Tests flight booking form by selecting one-way trip, choosing origin and destination cities, selecting current date, adding passengers, selecting currency, and searching for flights

Starting URL: https://rahulshettyacademy.com/dropdownsPractise/

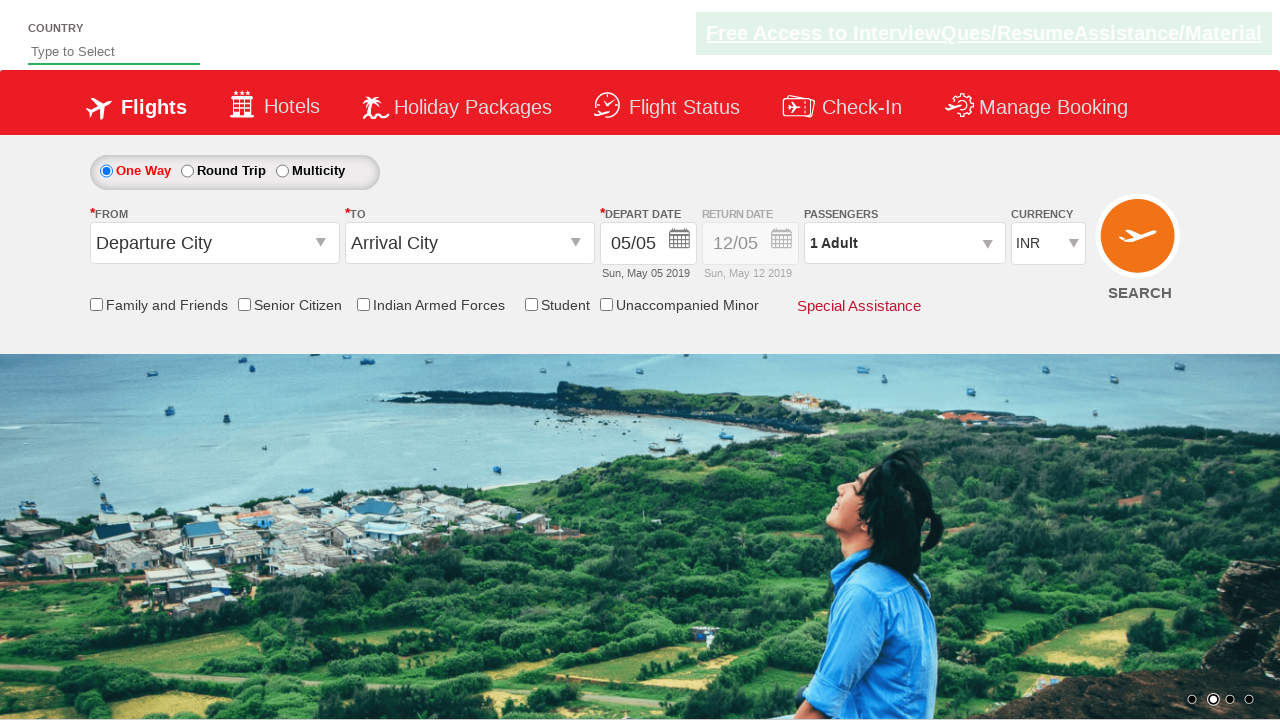

Selected one-way trip option at (106, 171) on #ctl00_mainContent_rbtnl_Trip_0
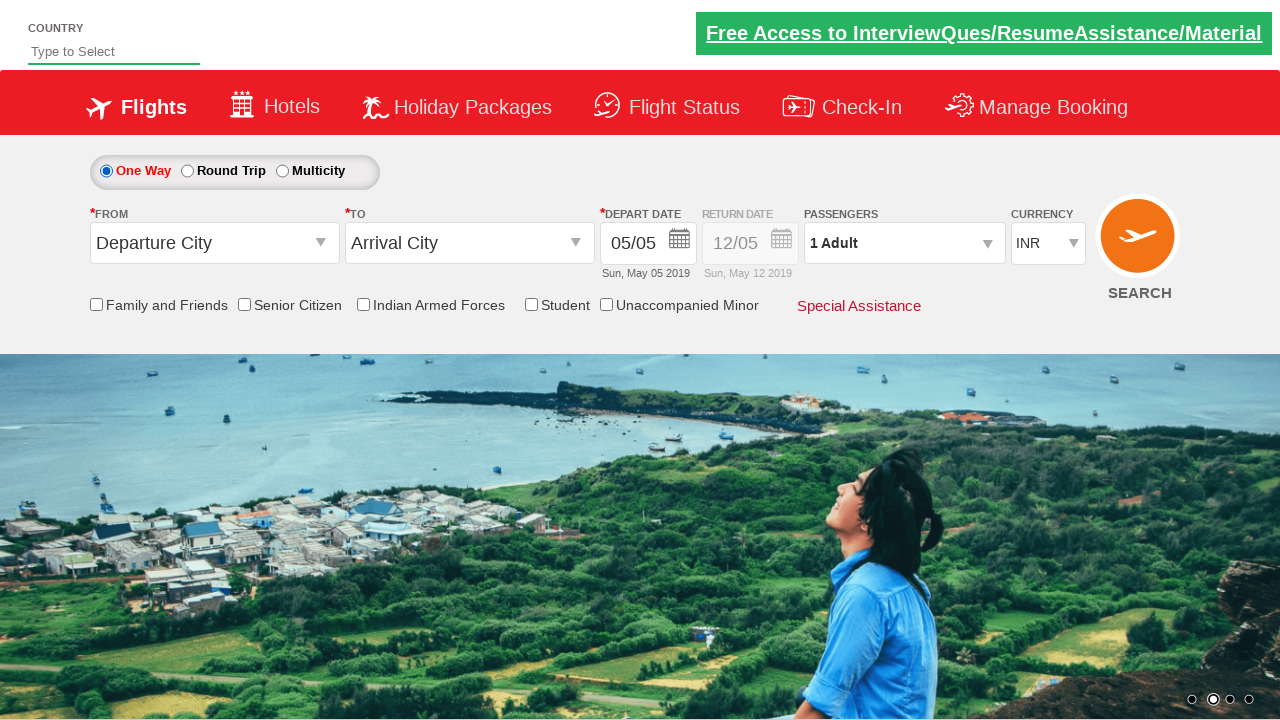

Clicked on origin station field at (214, 243) on #ctl00_mainContent_ddl_originStation1_CTXT
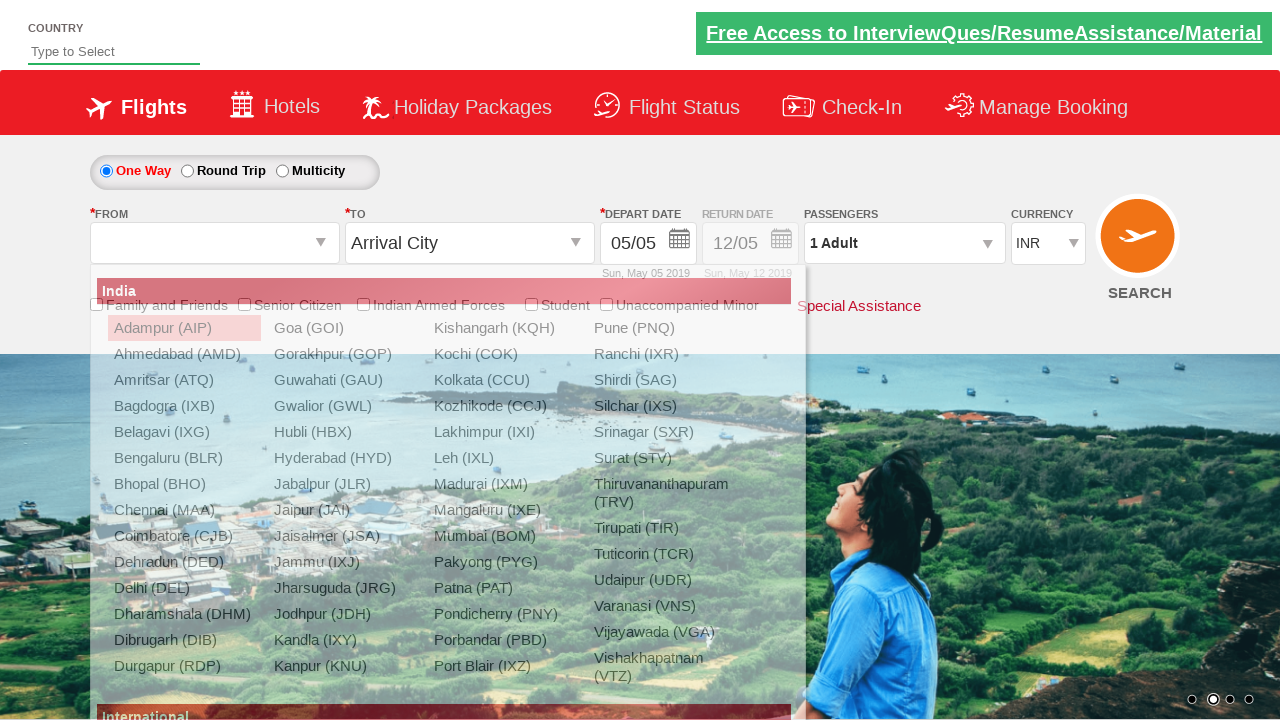

Selected Bangalore (BLR) as origin city at (184, 458) on a[value='BLR']
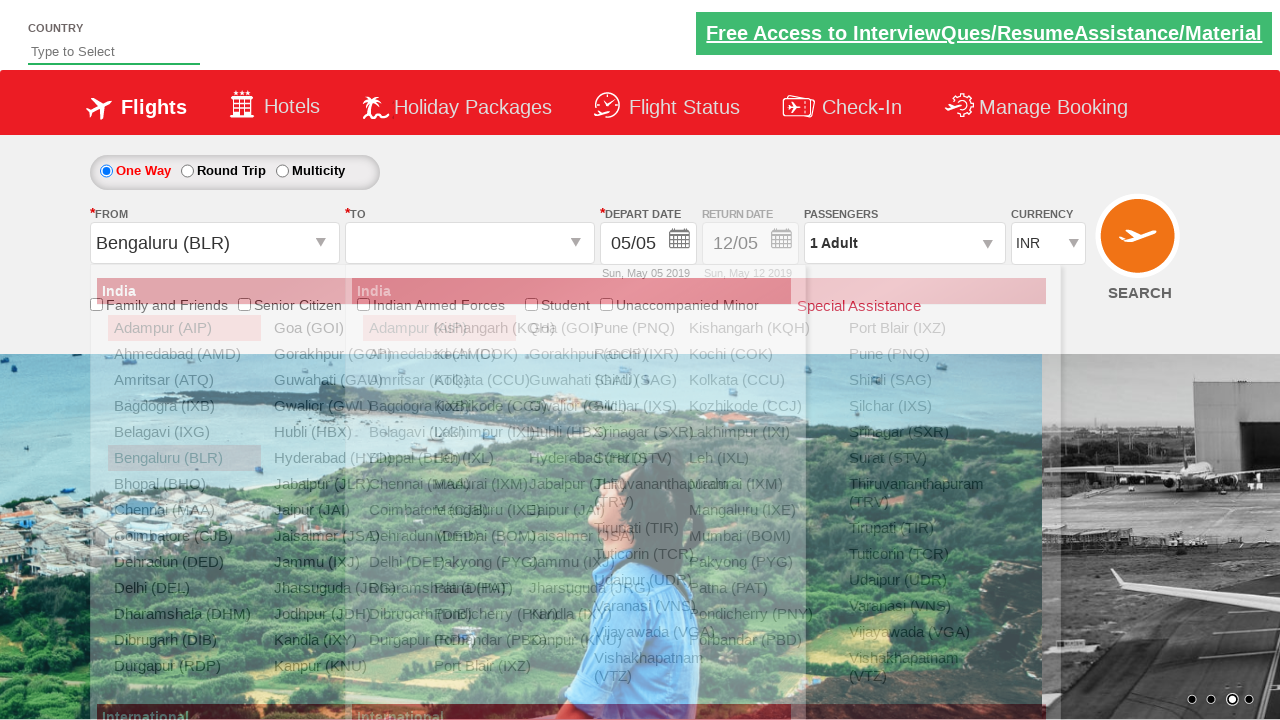

Waited for destination field to be ready
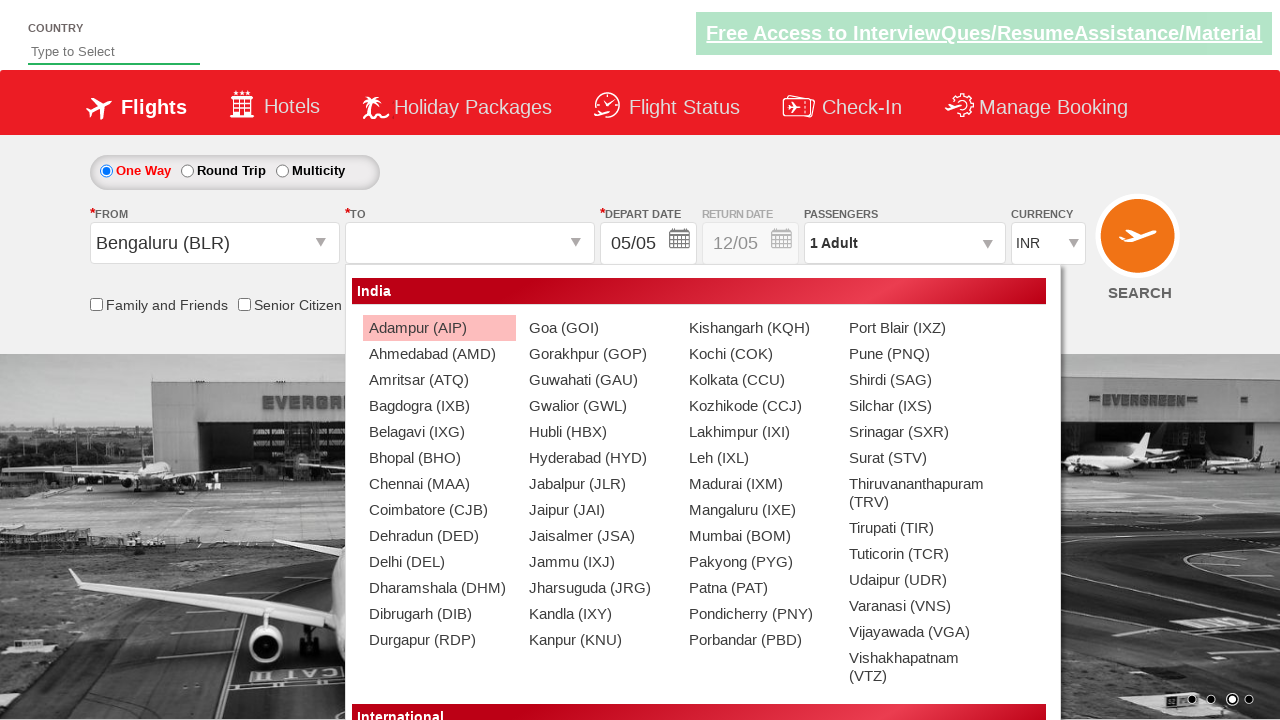

Selected Bhopal (BHO) as destination city at (439, 458) on div#ctl00_mainContent_ddl_destinationStation1_CTNR a[value='BHO']
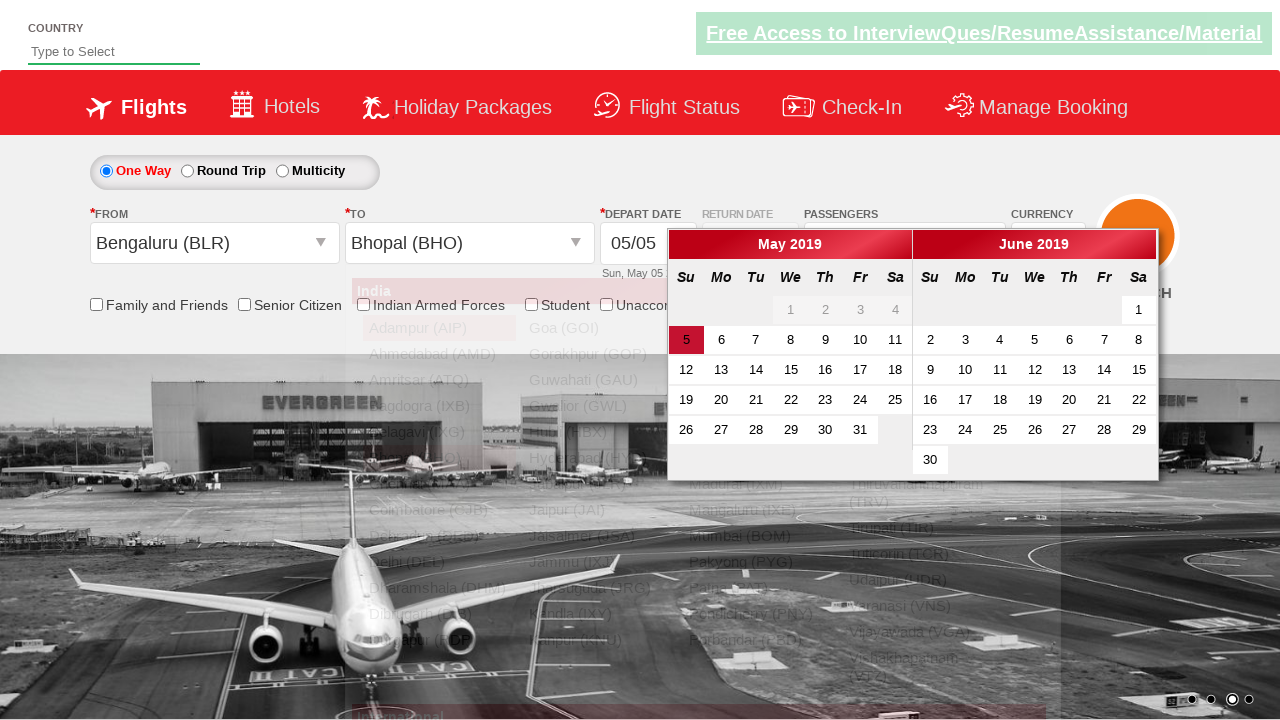

Selected current date for departure at (686, 340) on .ui-state-default.ui-state-active
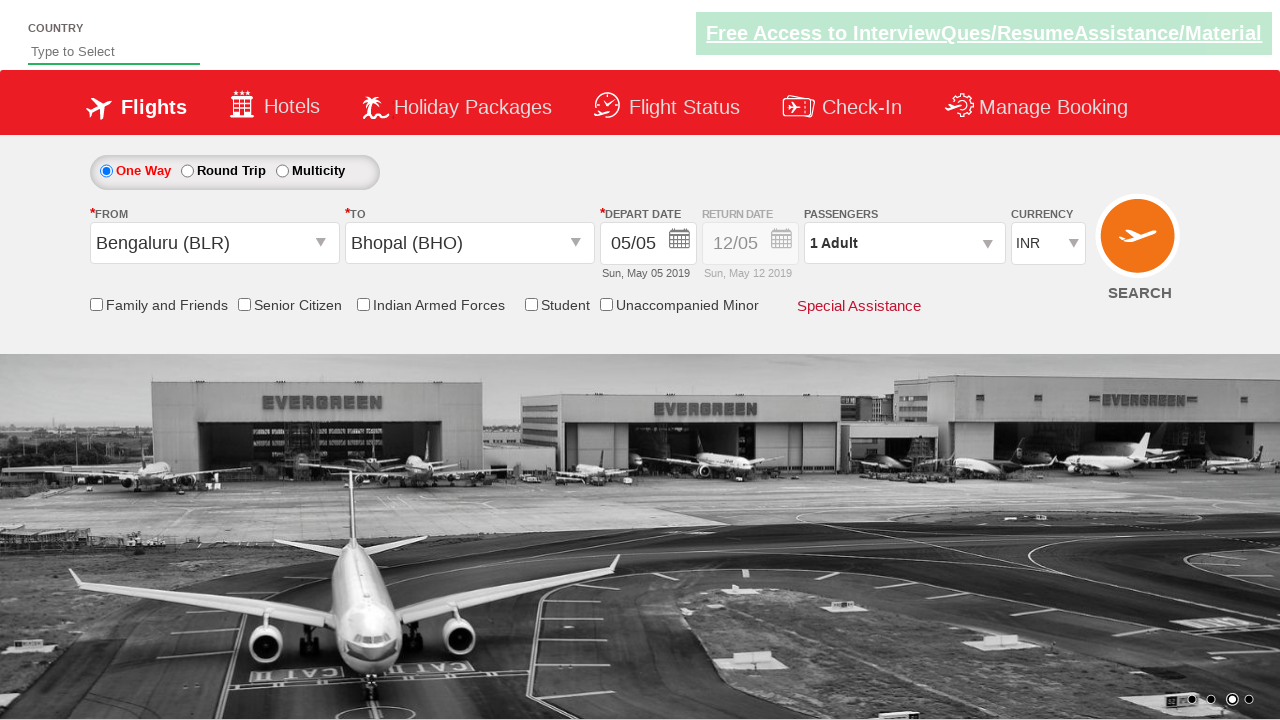

Verified return date field is disabled for one-way trip
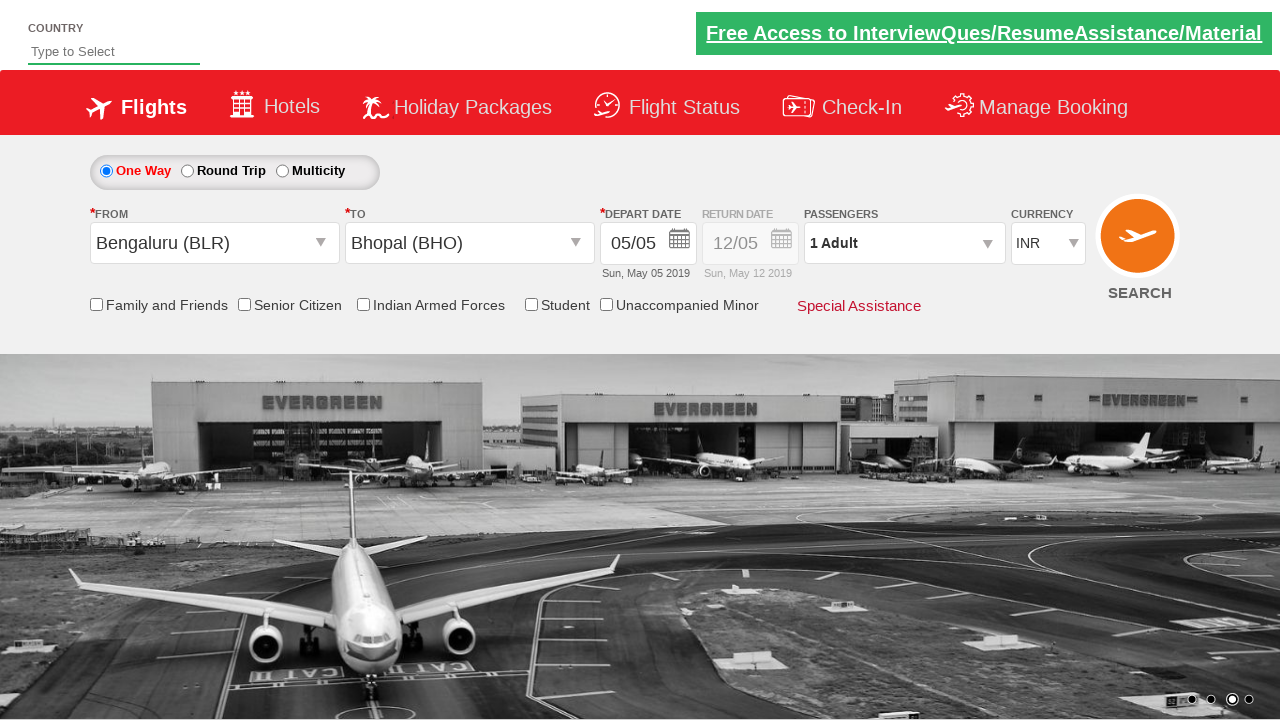

Clicked on passenger information dropdown at (904, 243) on #divpaxinfo
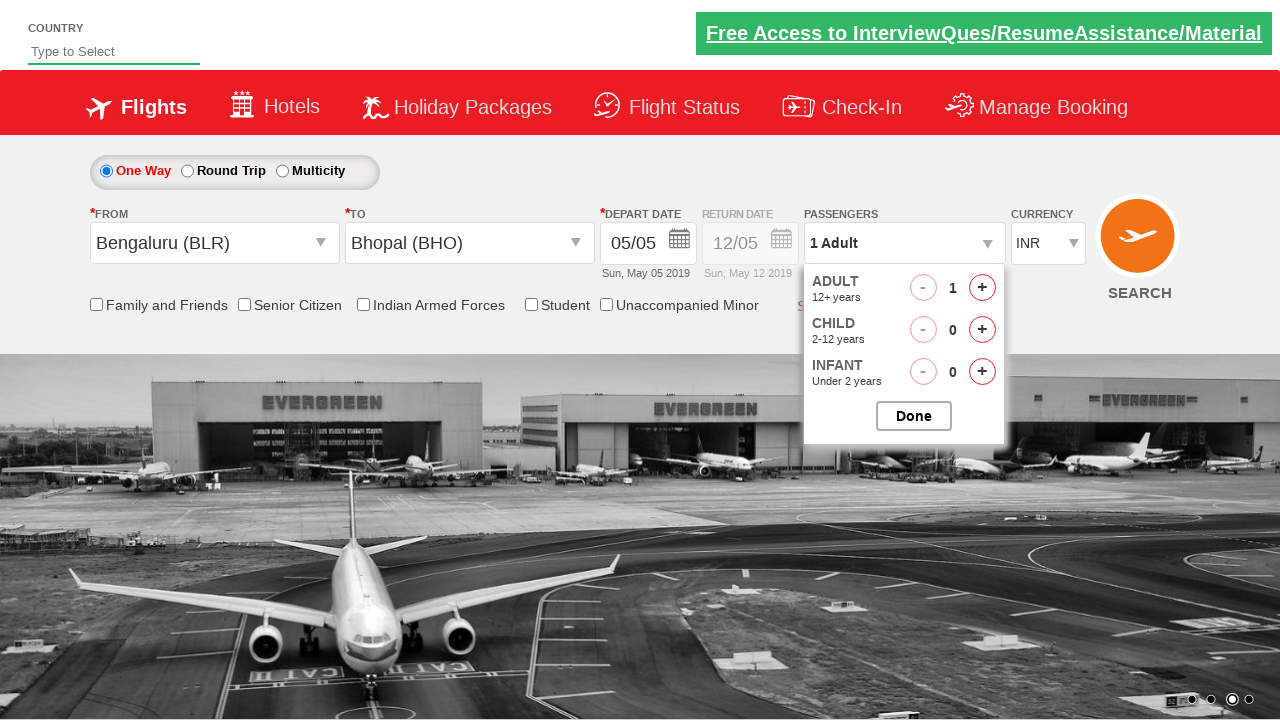

Waited for passenger dropdown to open
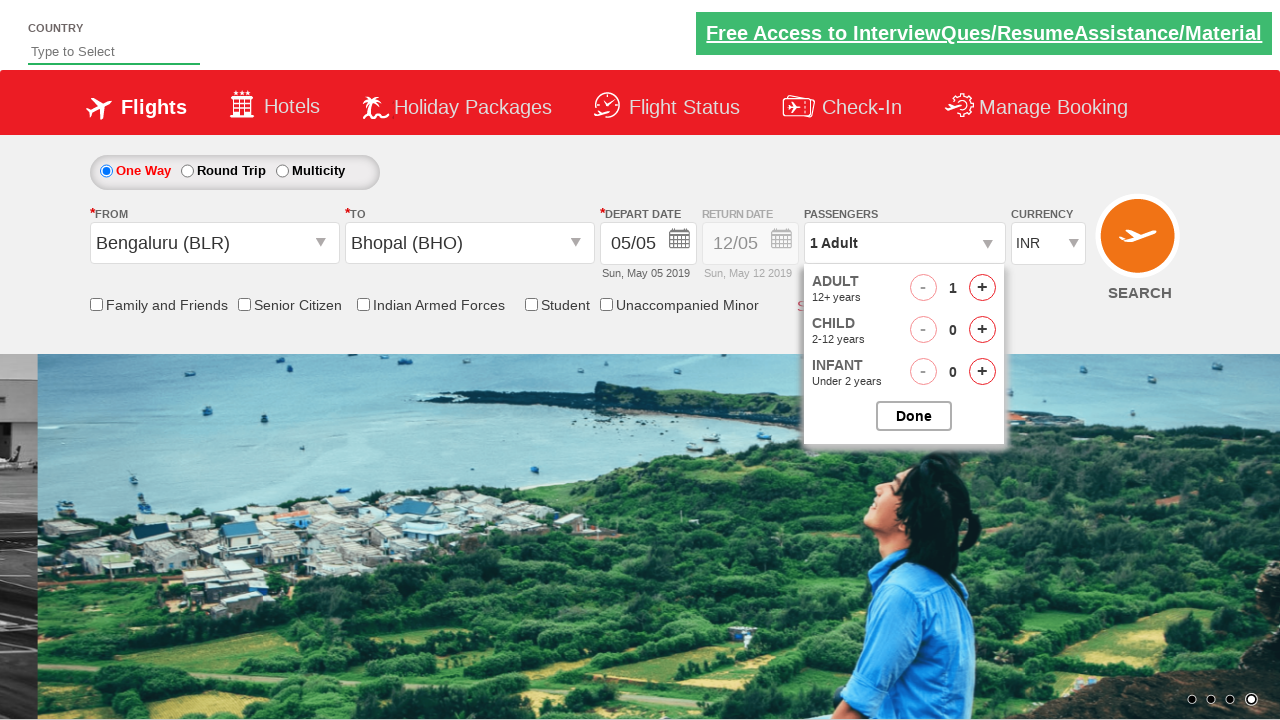

Added adult passenger 1 of 4 at (982, 288) on #hrefIncAdt
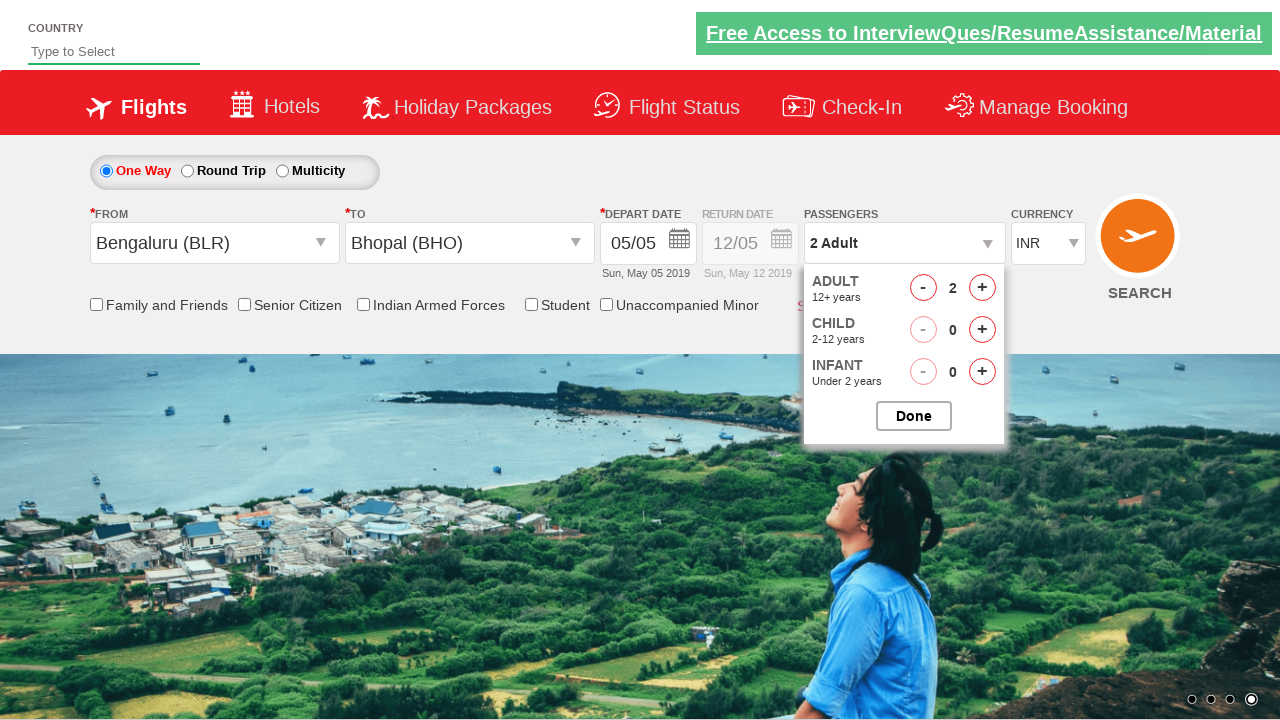

Added adult passenger 2 of 4 at (982, 288) on #hrefIncAdt
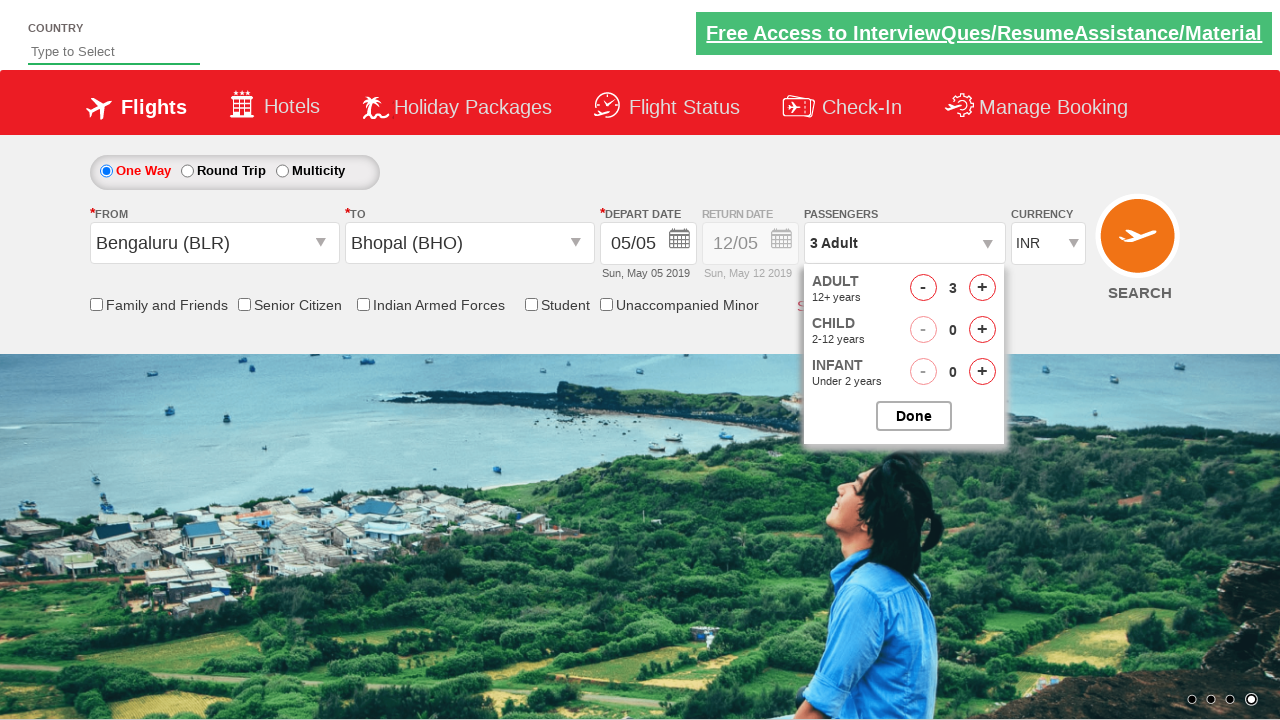

Added adult passenger 3 of 4 at (982, 288) on #hrefIncAdt
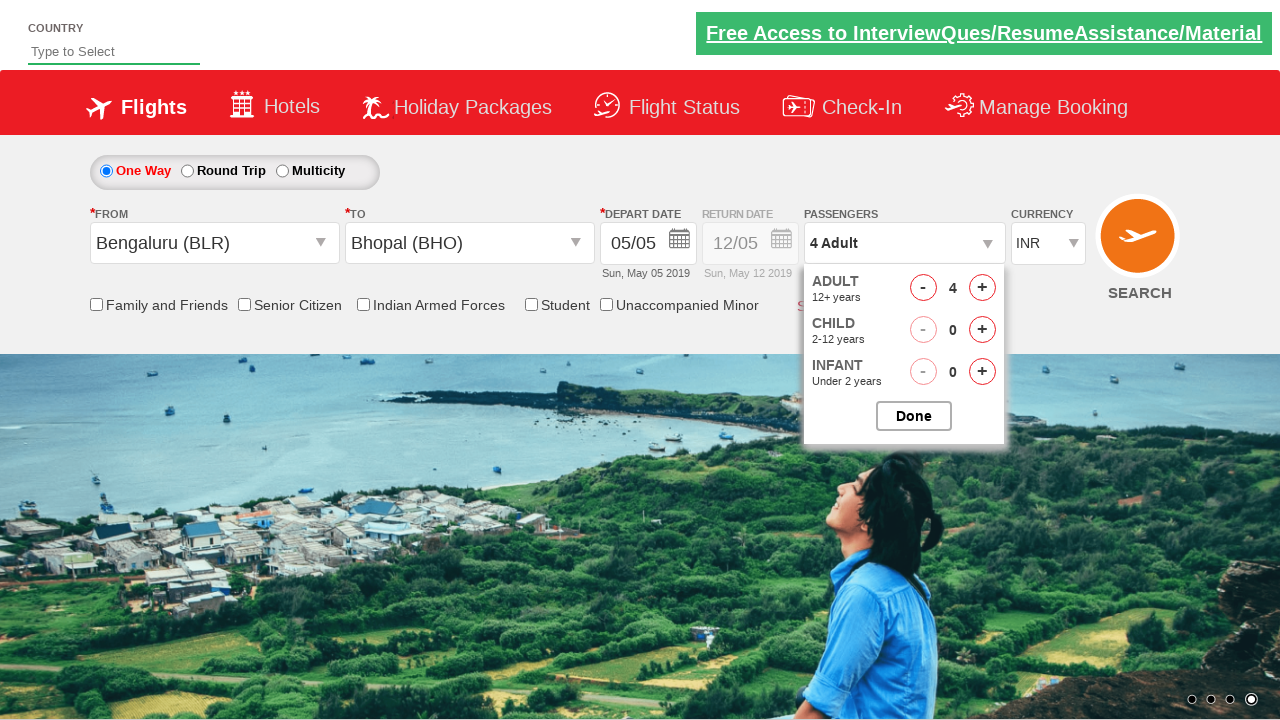

Added adult passenger 4 of 4 at (982, 288) on #hrefIncAdt
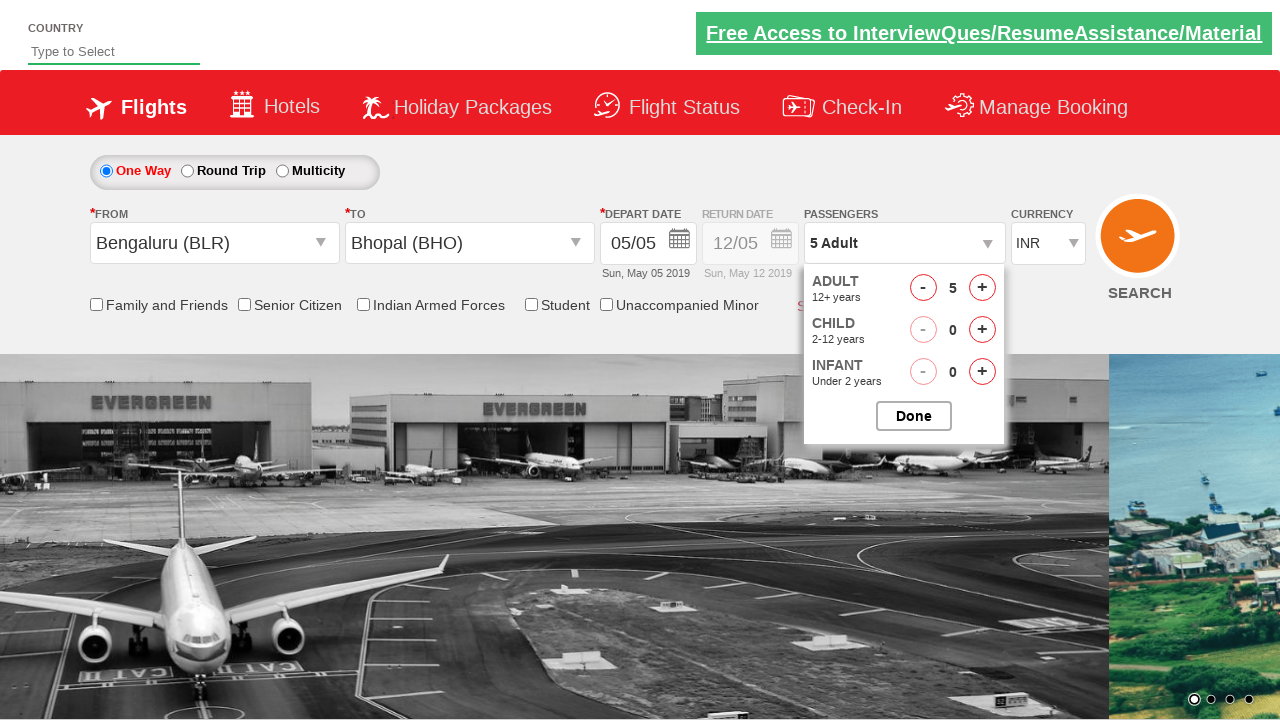

Selected AED as currency on #ctl00_mainContent_DropDownListCurrency
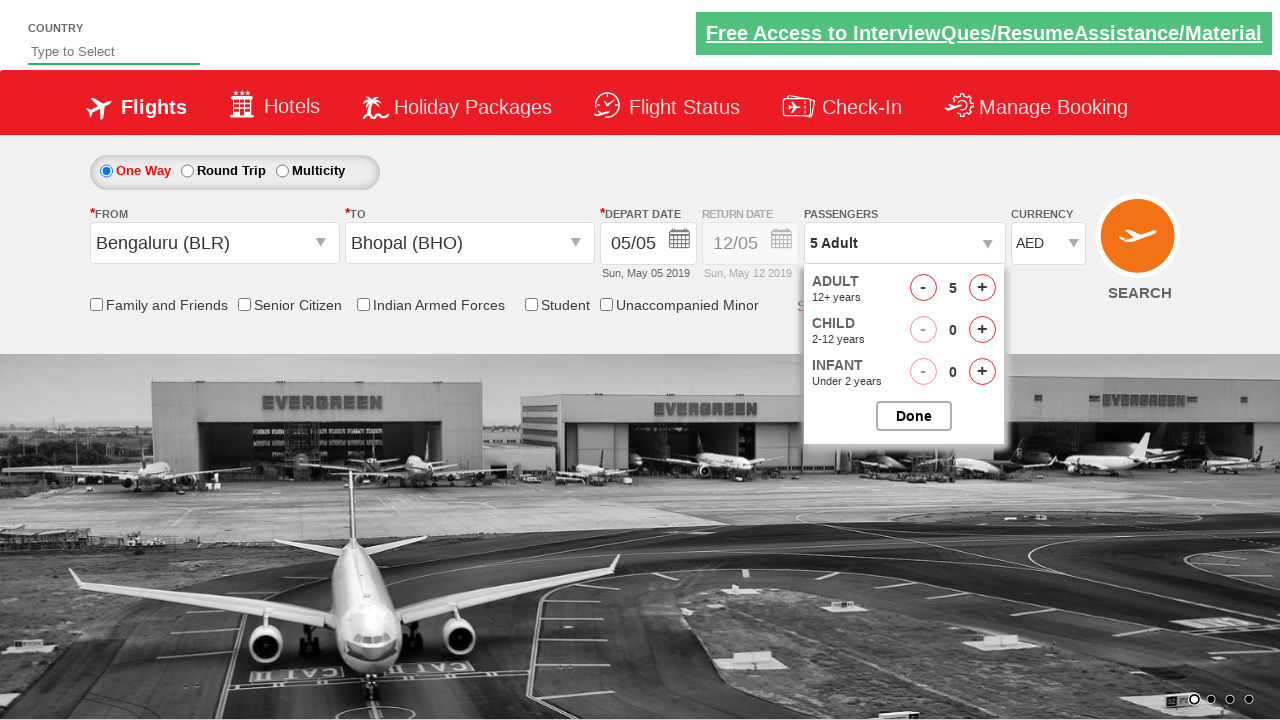

Clicked Find Flights button to search for flights at (1140, 245) on #ctl00_mainContent_btn_FindFlights
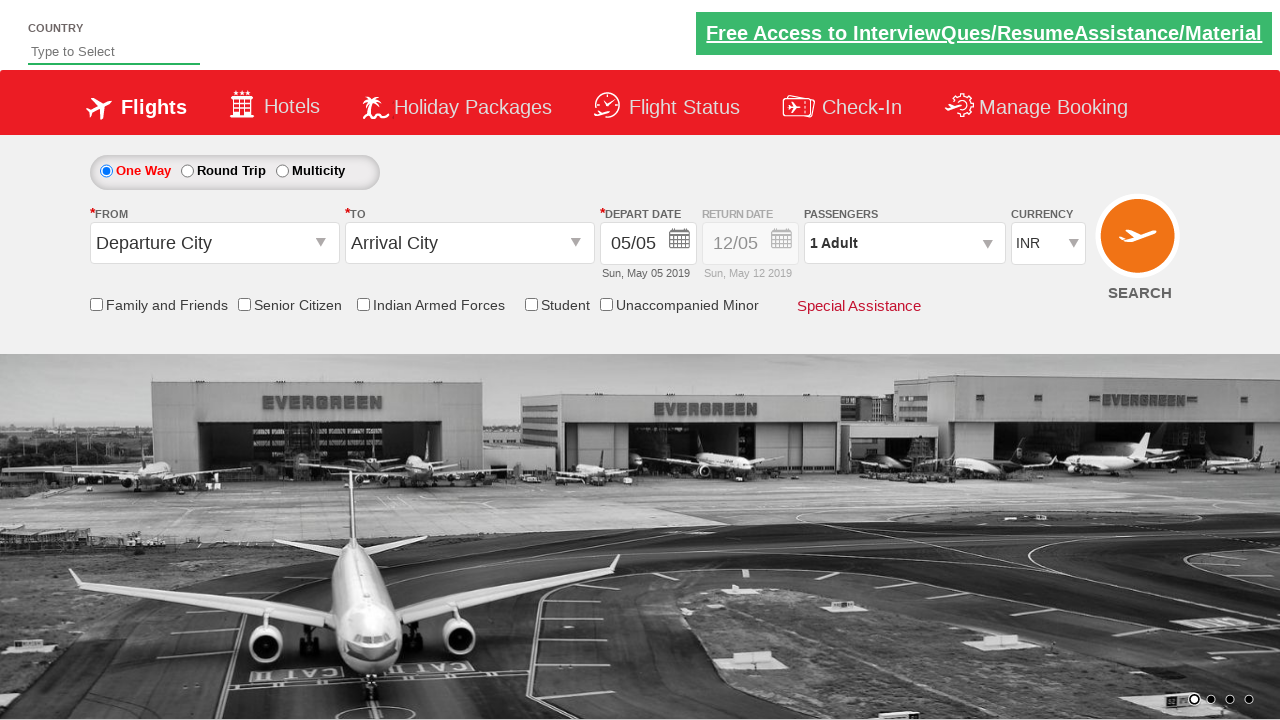

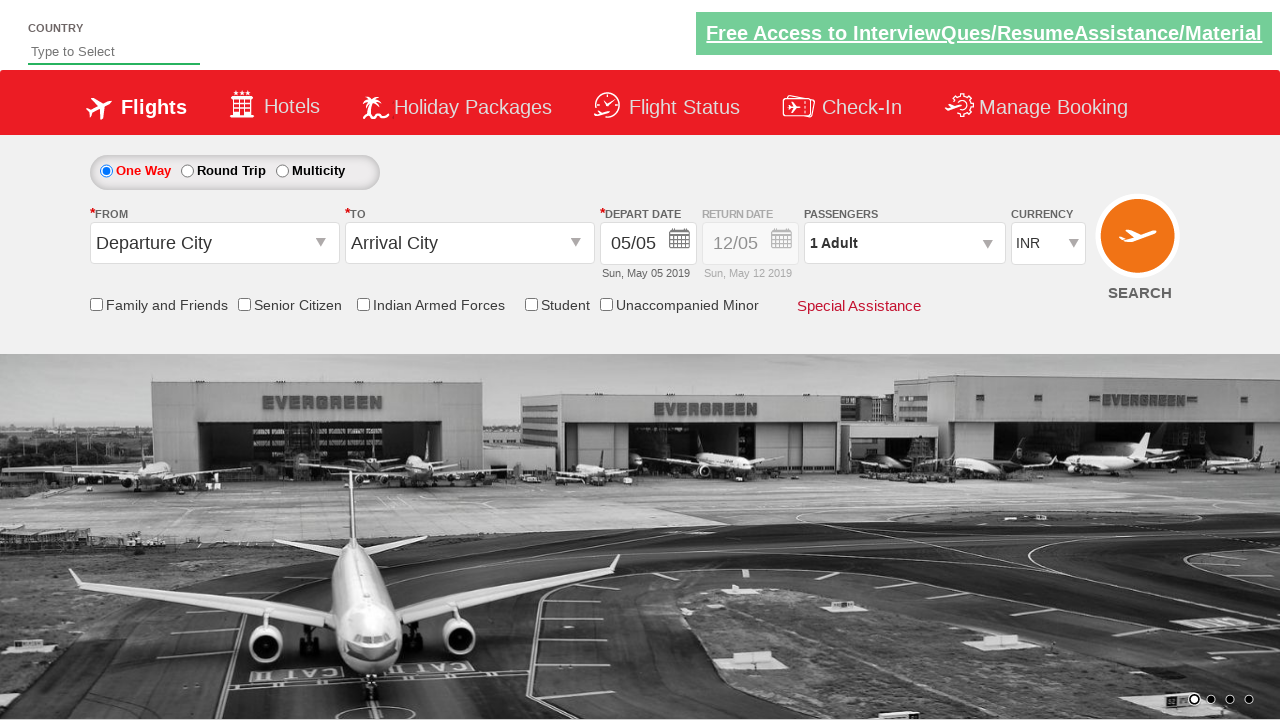